Tests JavaScript confirmation alert handling by clicking a button to trigger an alert popup, accepting the alert, and verifying the result message displays correctly on the page.

Starting URL: http://the-internet.herokuapp.com/javascript_alerts

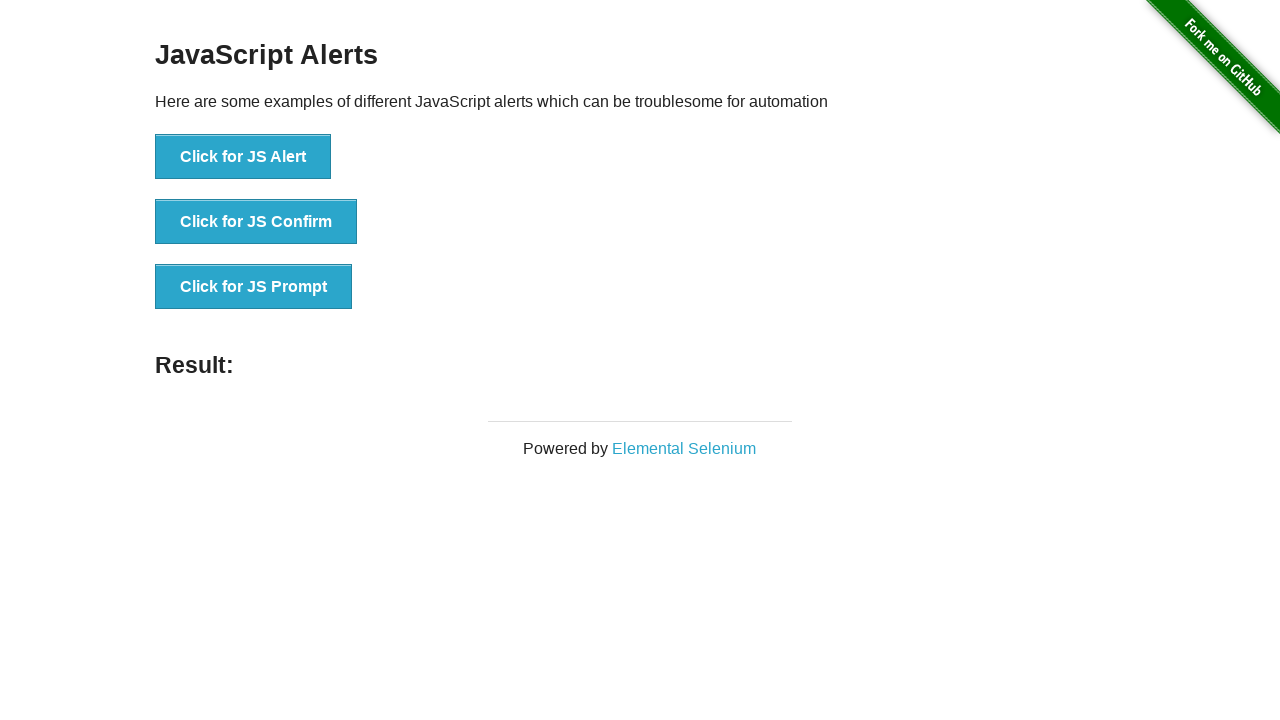

Clicked the second button to trigger JavaScript confirmation alert at (256, 222) on button >> nth=1
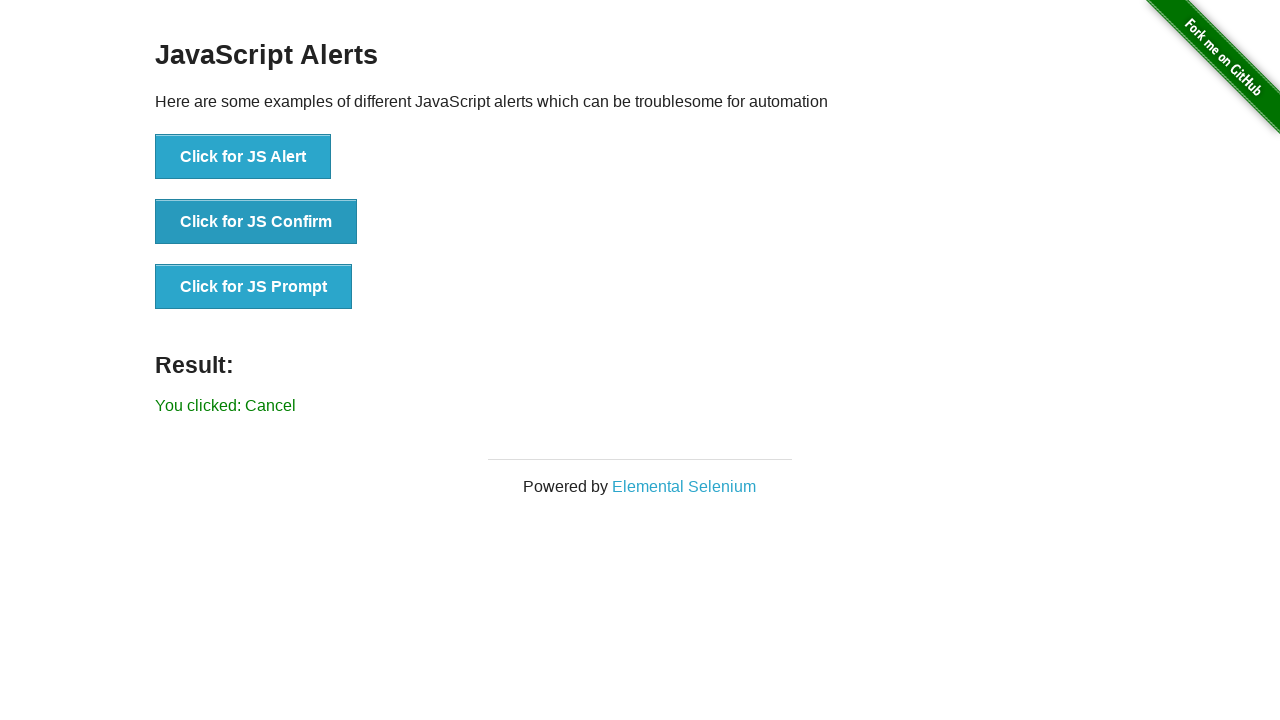

Set up dialog handler to accept alerts
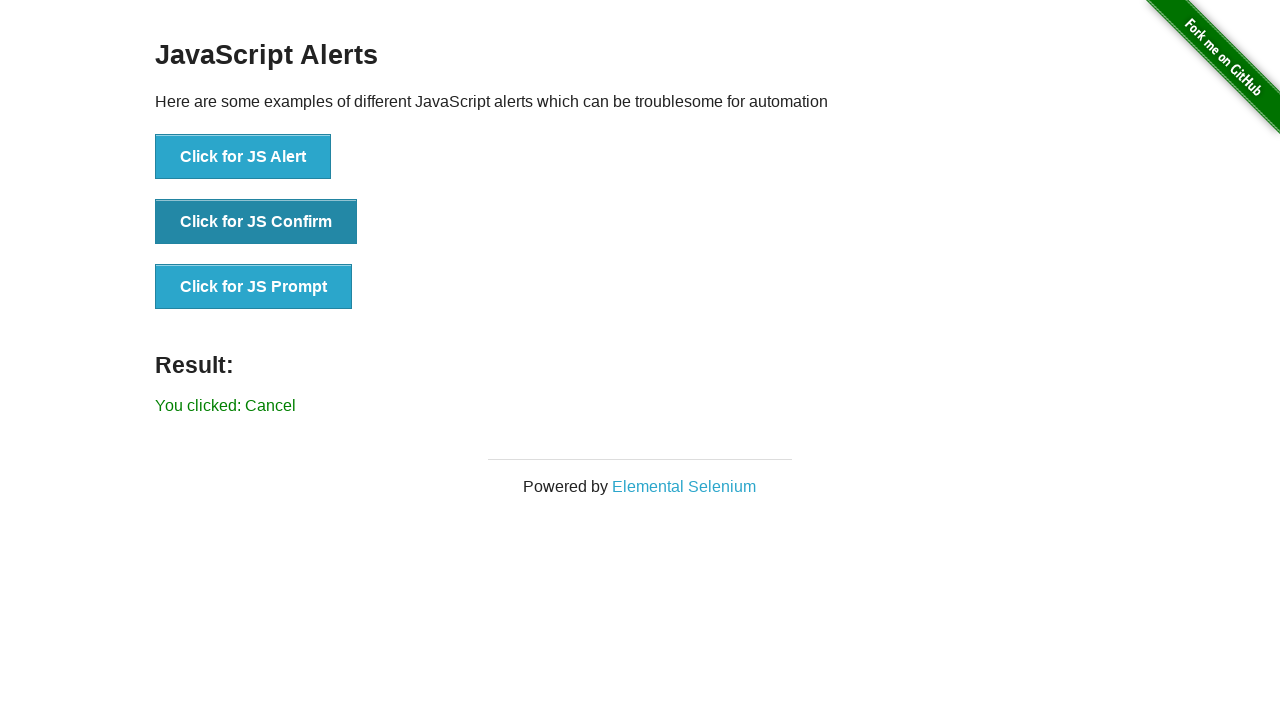

Registered dialog handler function
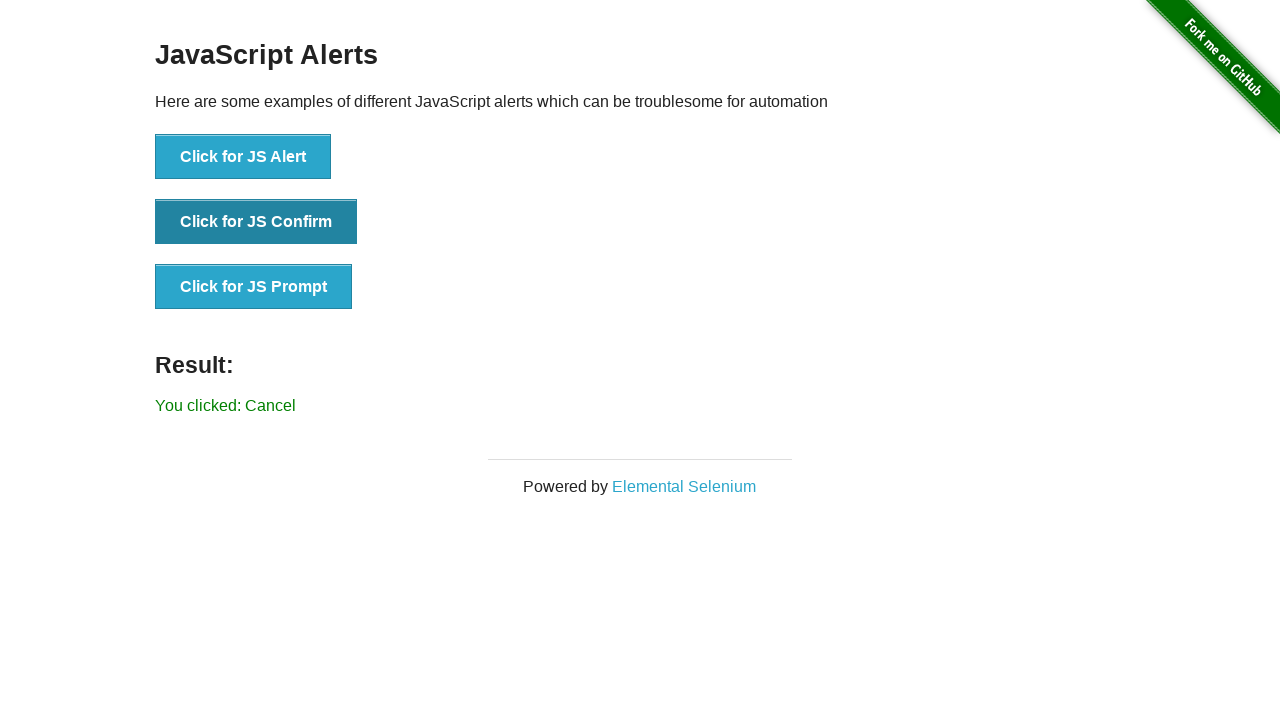

Clicked the second button to trigger JavaScript confirmation alert at (256, 222) on button >> nth=1
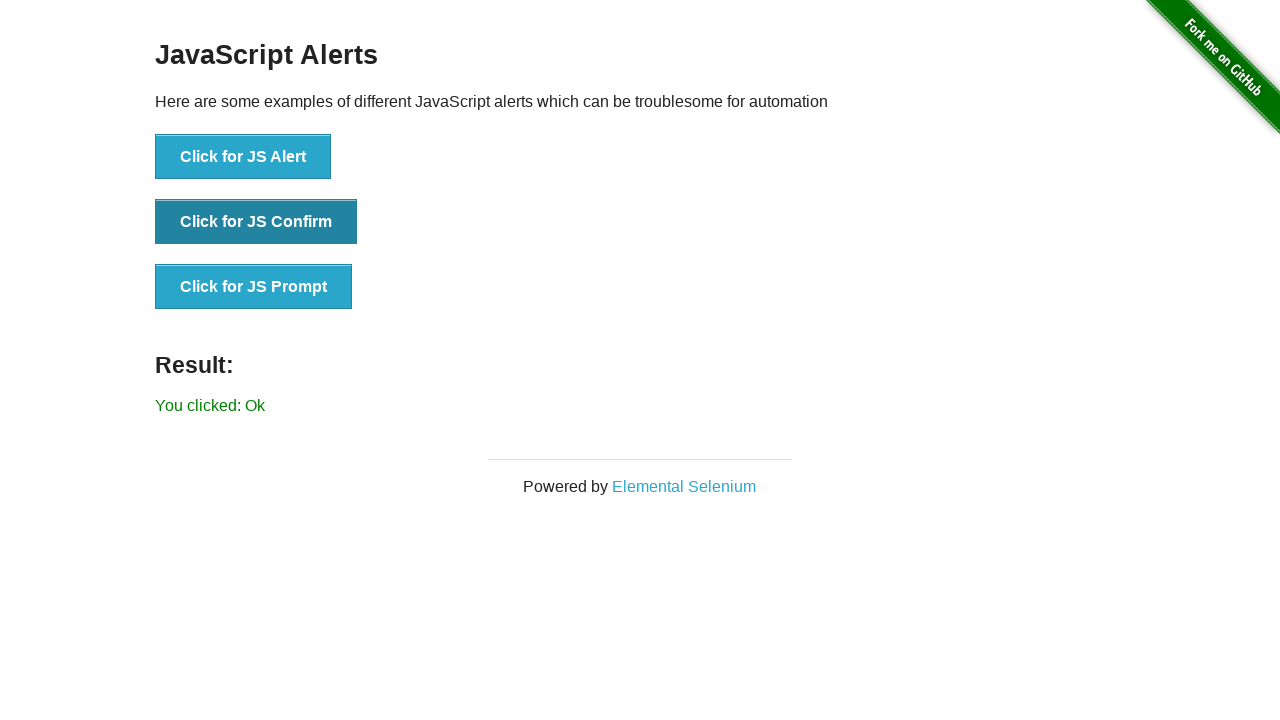

Result element loaded on page
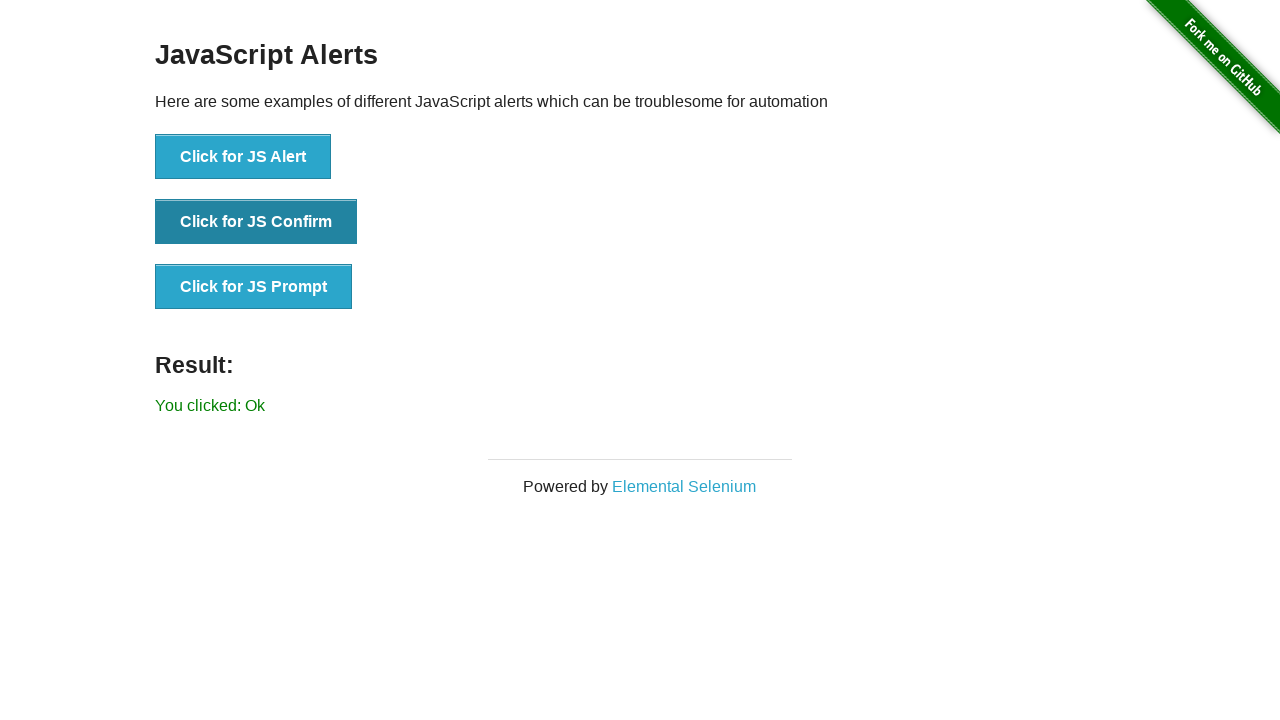

Retrieved result text: 'You clicked: Ok'
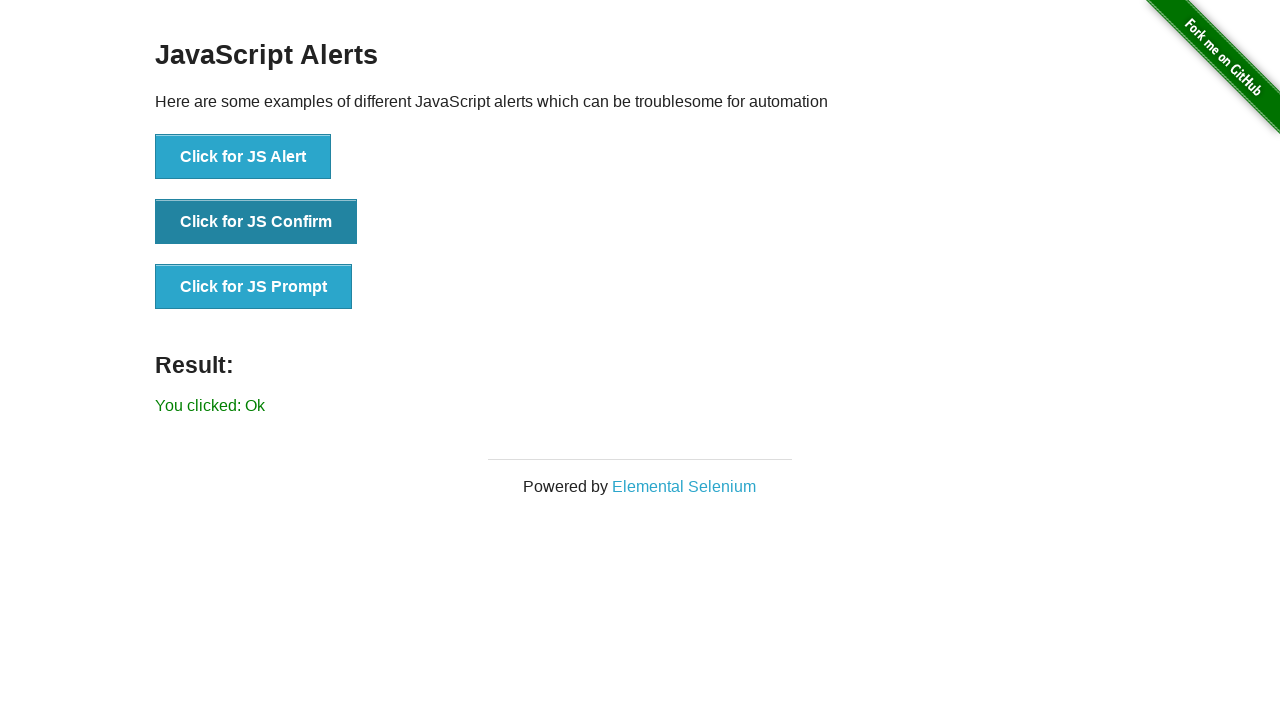

Verified result text matches expected value 'You clicked: Ok'
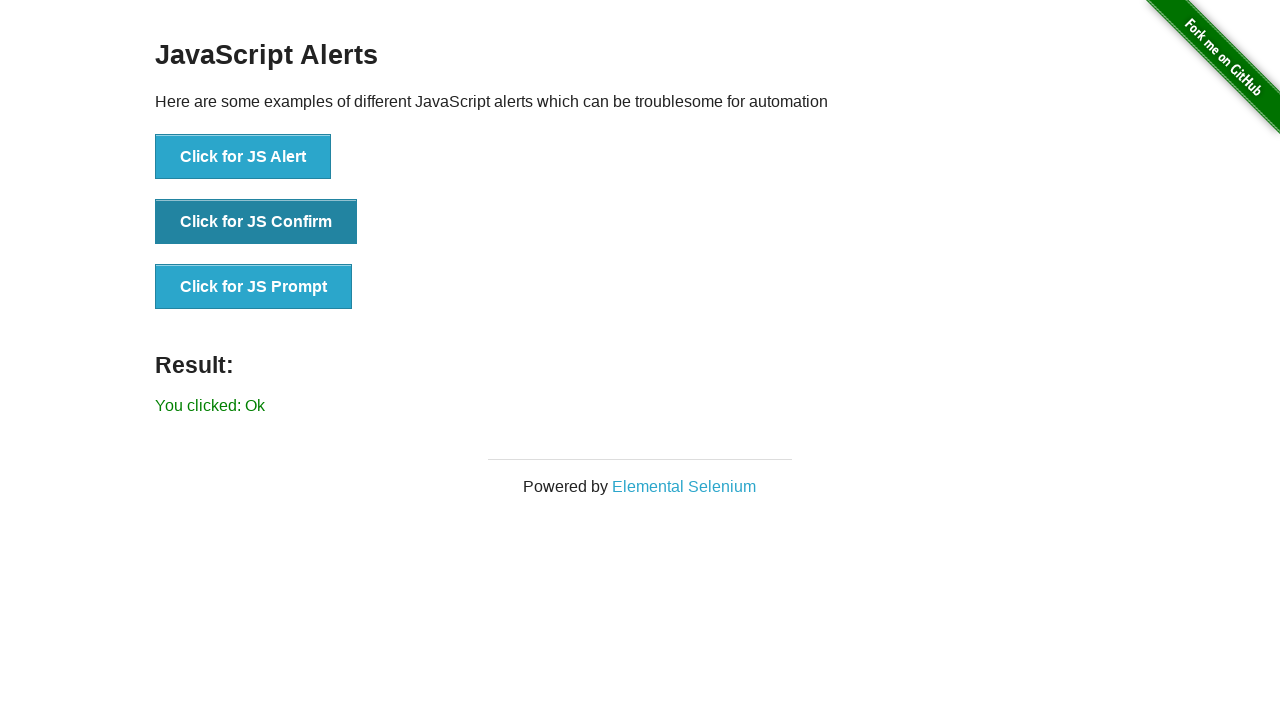

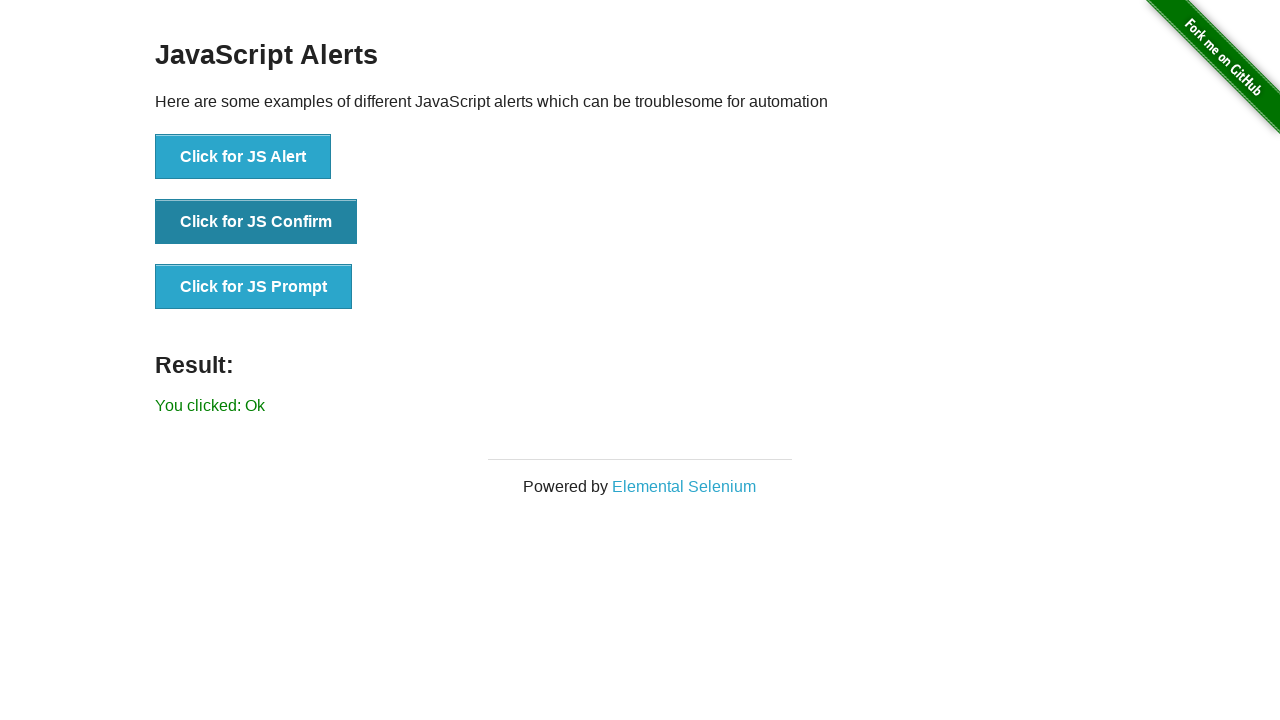